Tests a registration form by filling in first name, last name, and email address fields on a demo automation testing site.

Starting URL: http://demo.automationtesting.in/Register.html

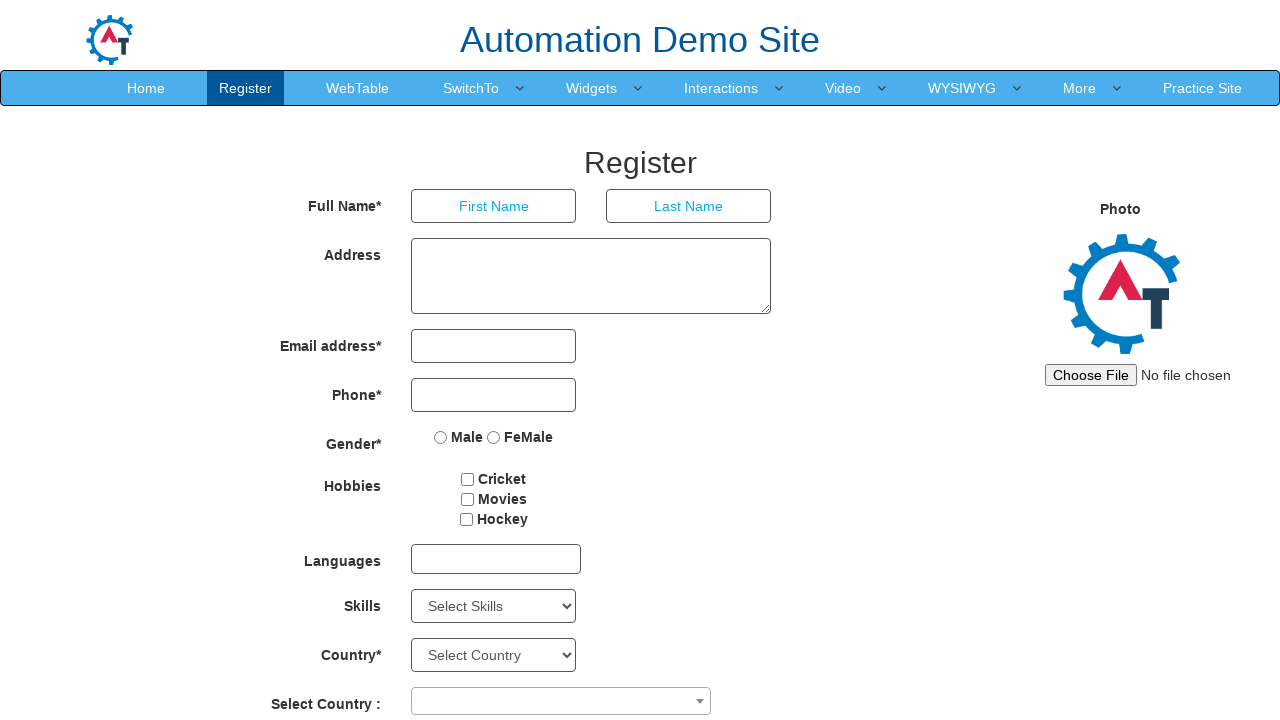

Filled first name field with 'Saurav' on input[placeholder='First Name']
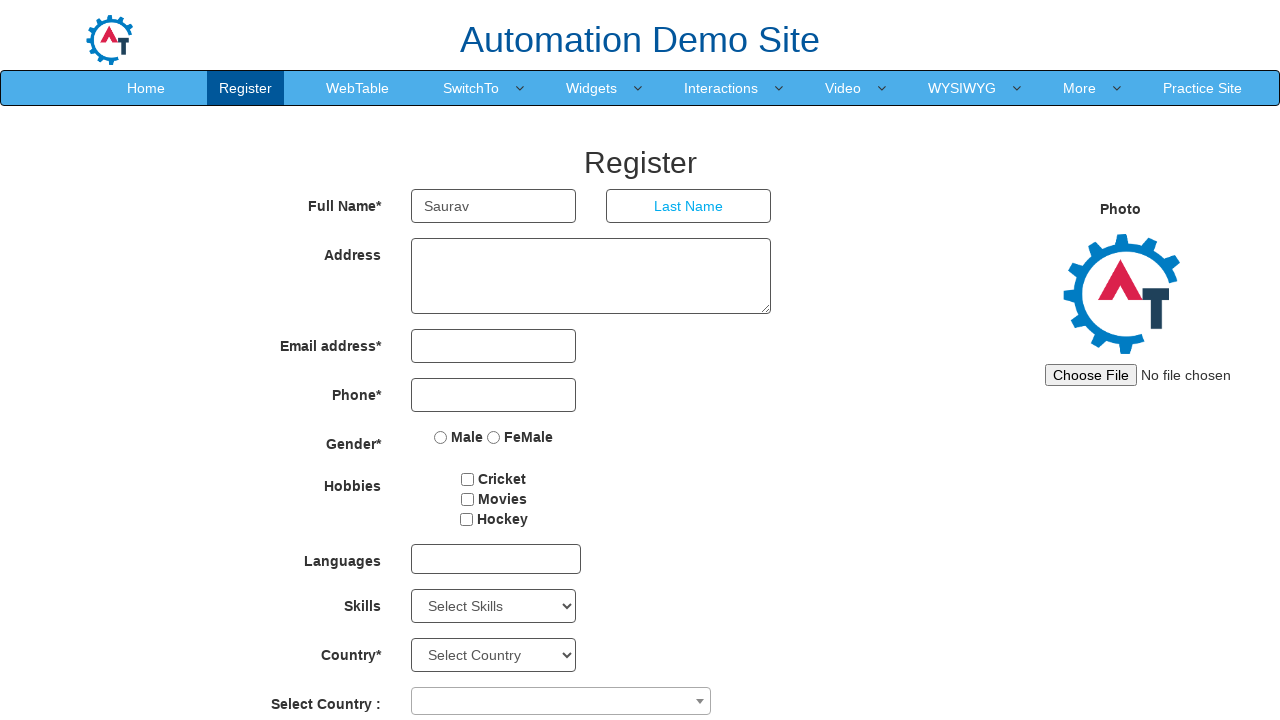

Filled last name field with 'Sagar' on input[placeholder='Last Name']
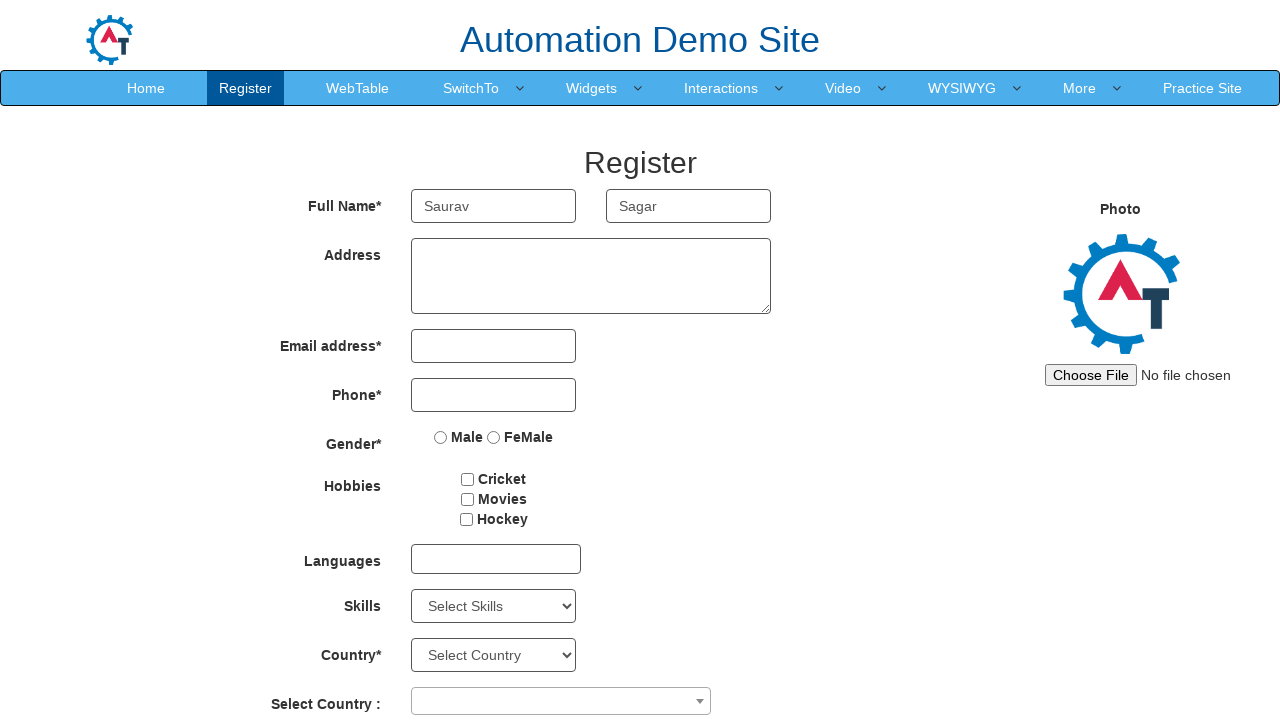

Filled email address field with 'saurav.test@gmail.com' on input[ng-model='EmailAdress']
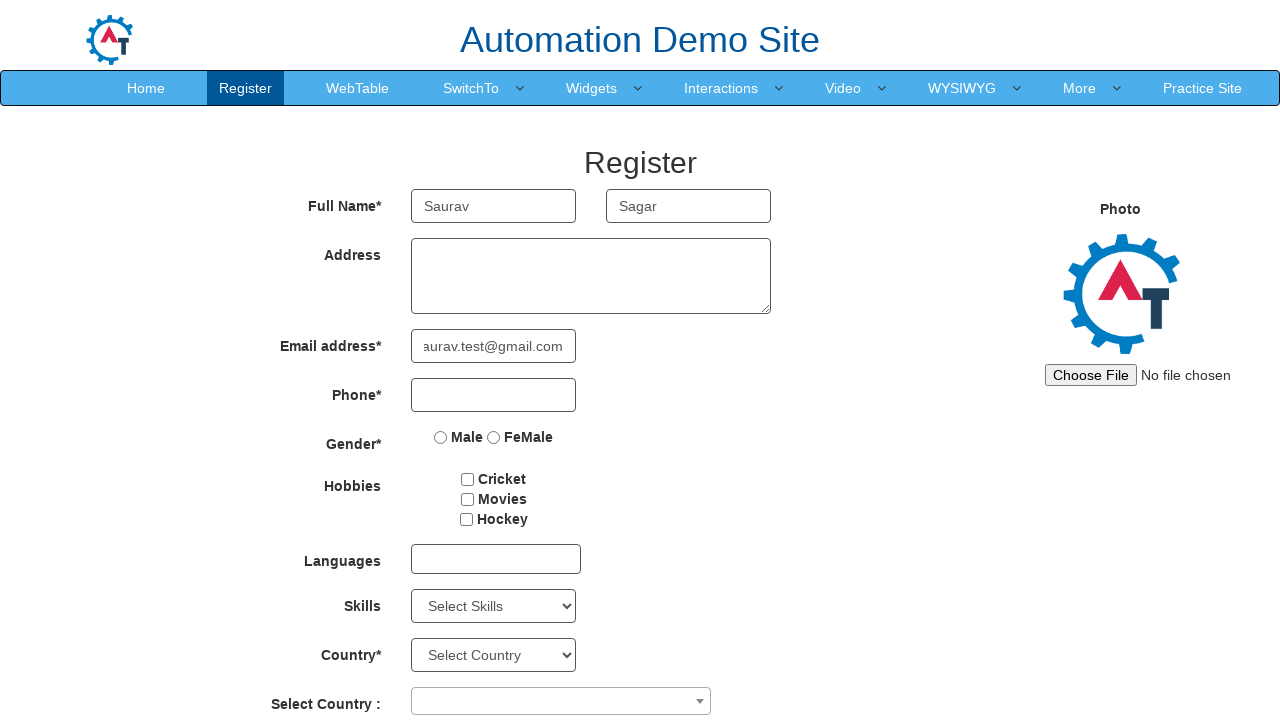

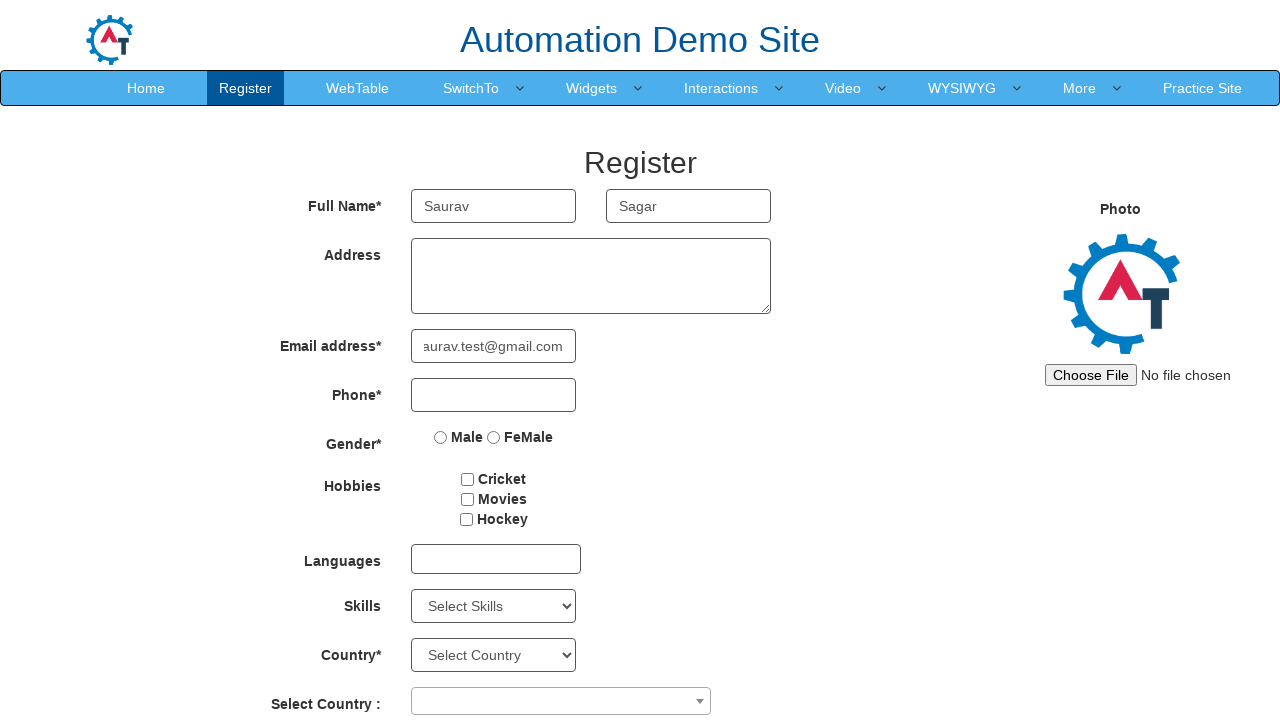